Tests a slow calculator by setting a delay, performing addition (7+8), and verifying the result equals 15

Starting URL: https://bonigarcia.dev/selenium-webdriver-java/slow-calculator.html

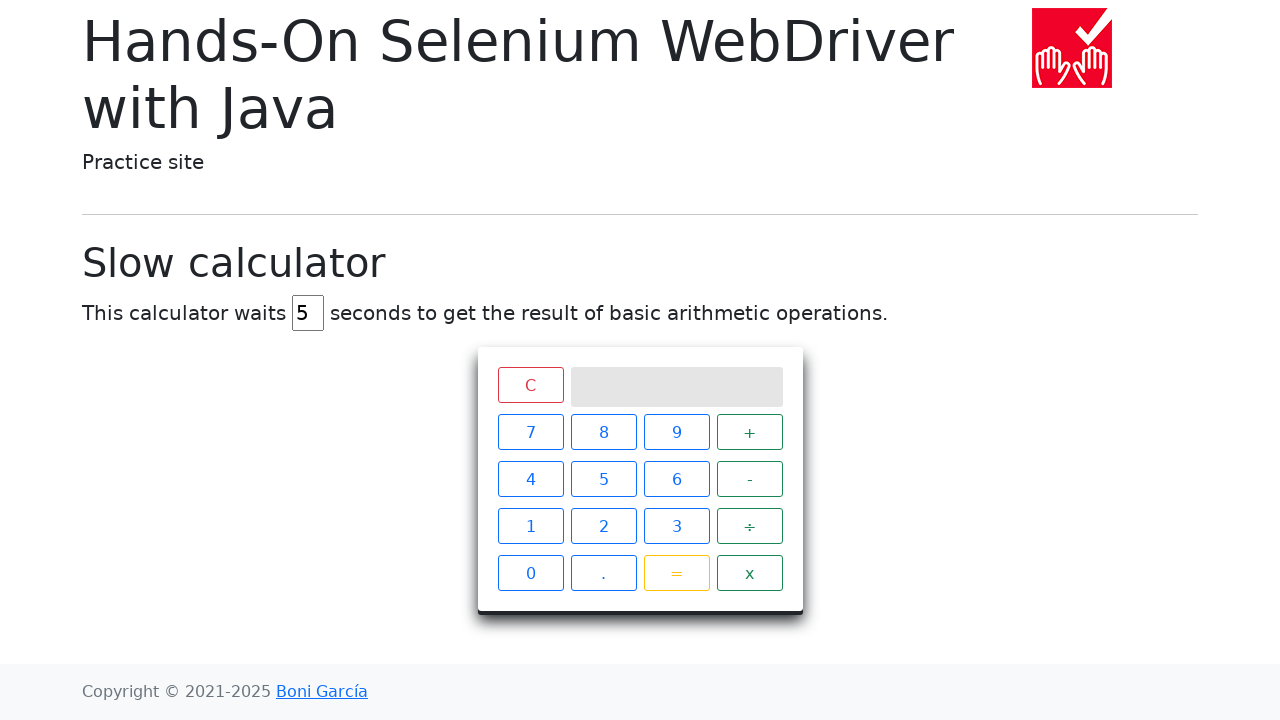

Cleared the delay input field on #delay
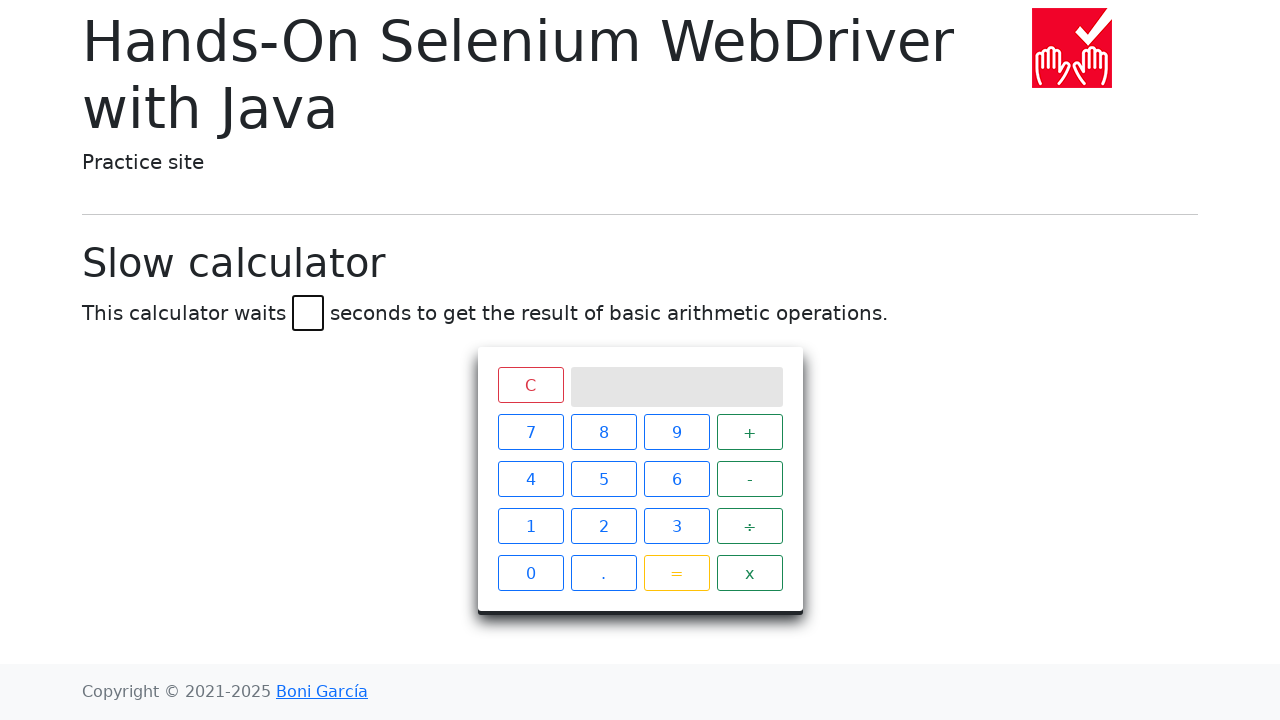

Set delay to 45 seconds on #delay
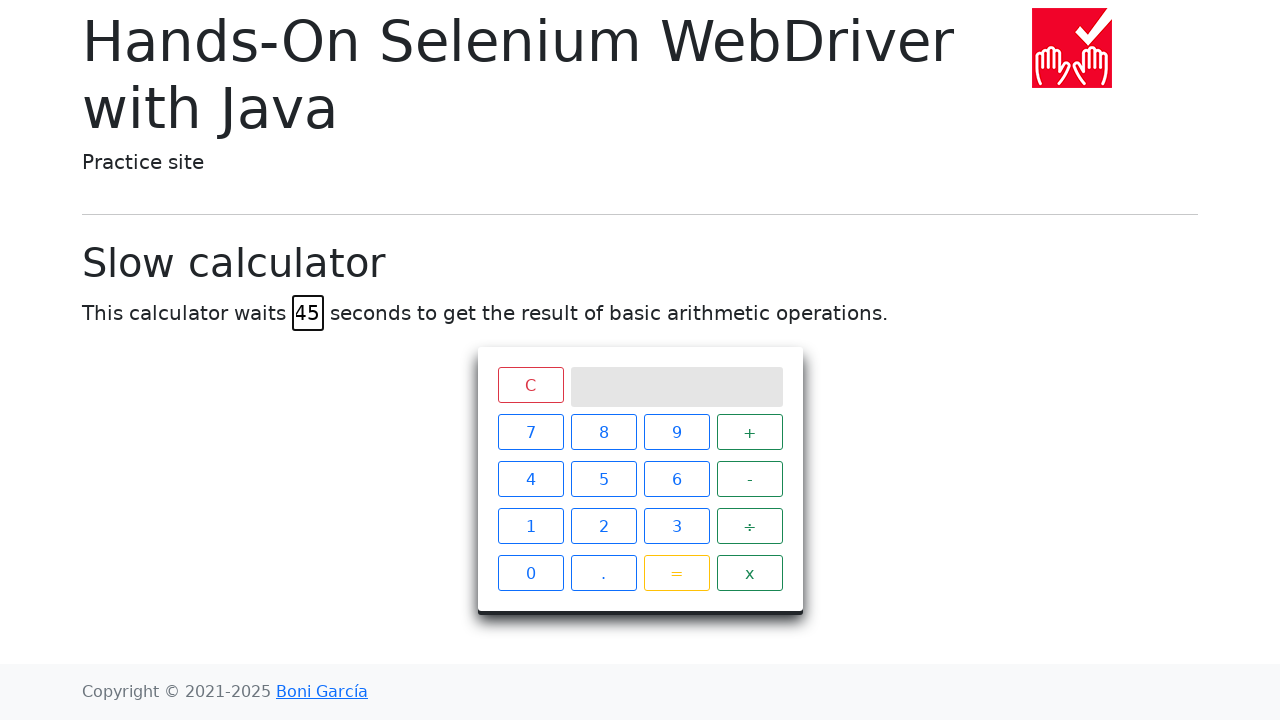

Clicked number 7 at (530, 432) on xpath=//span[text()='7']
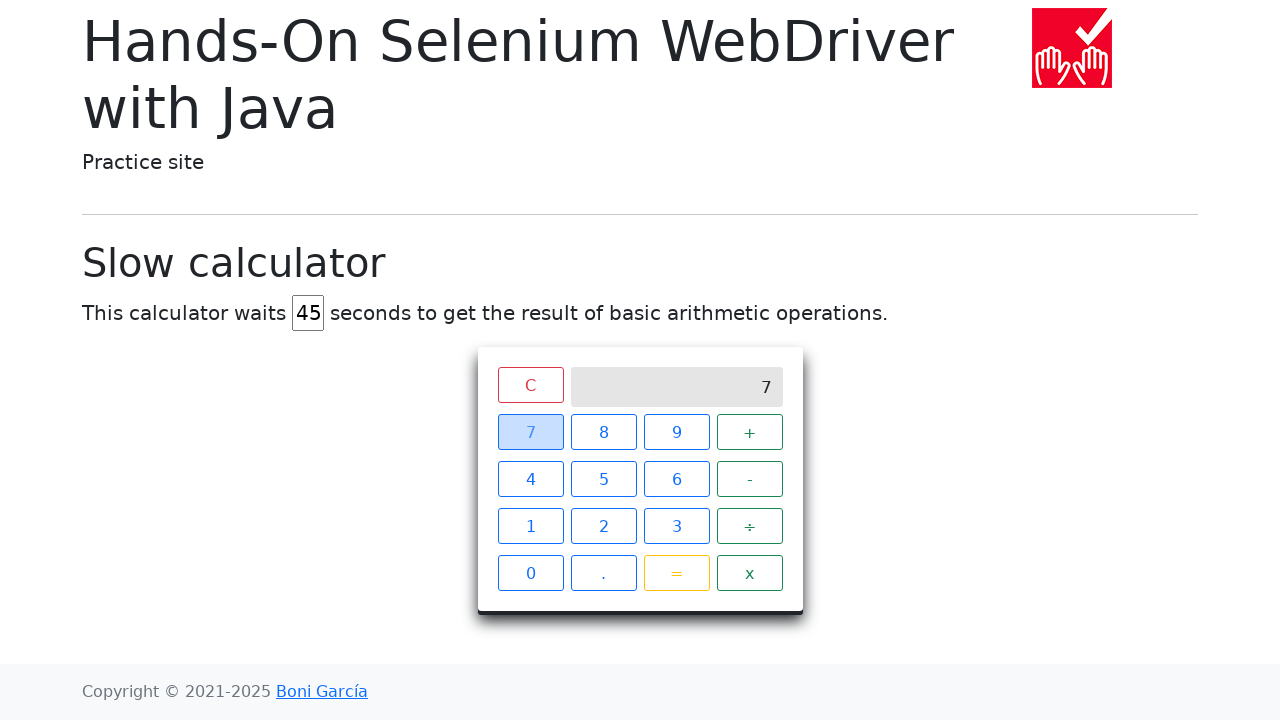

Clicked plus operator at (750, 432) on xpath=//span[contains(@class, 'operator') and text()='+']
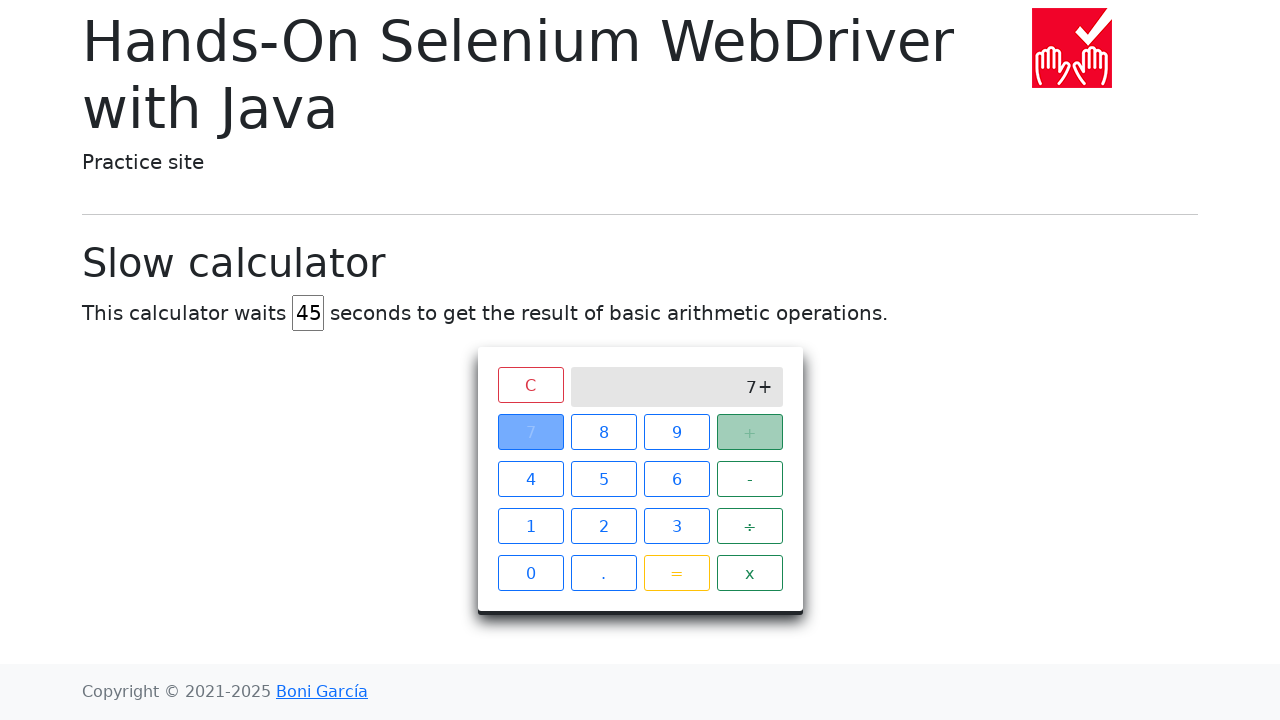

Clicked number 8 at (604, 432) on xpath=//span[text()='8']
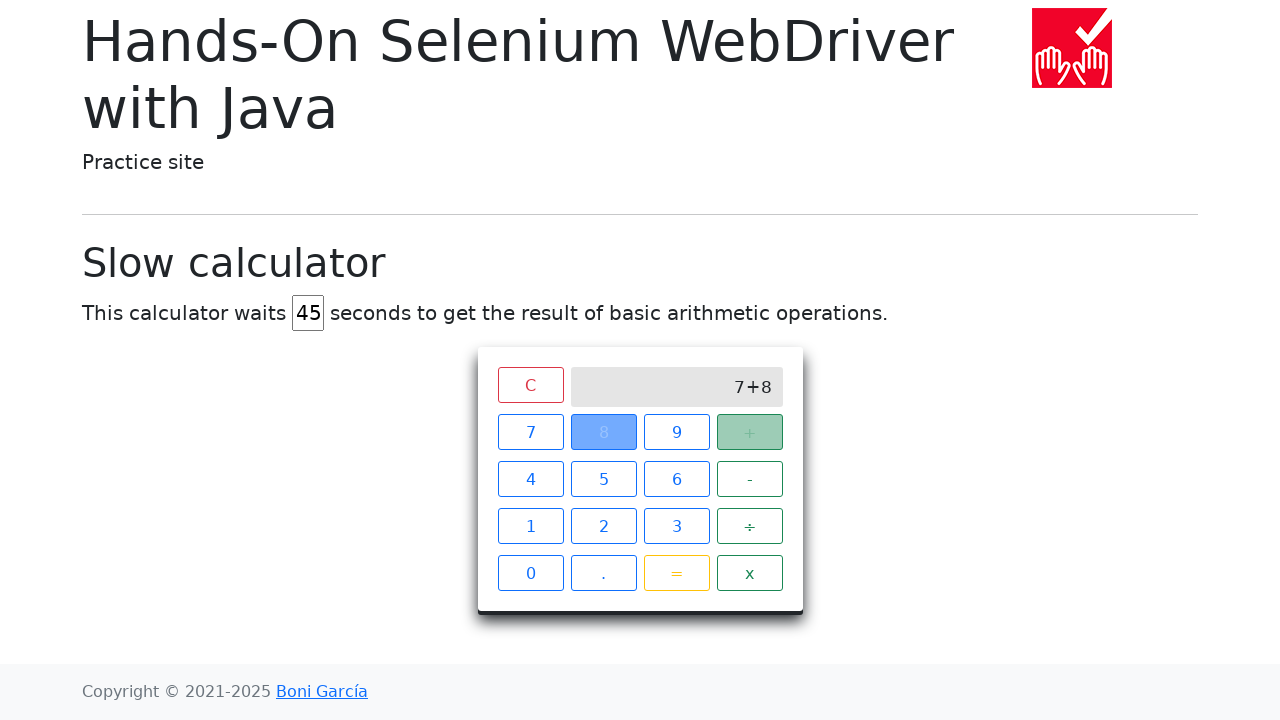

Clicked equals button to calculate 7 + 8 at (676, 573) on xpath=//span[text()='=']
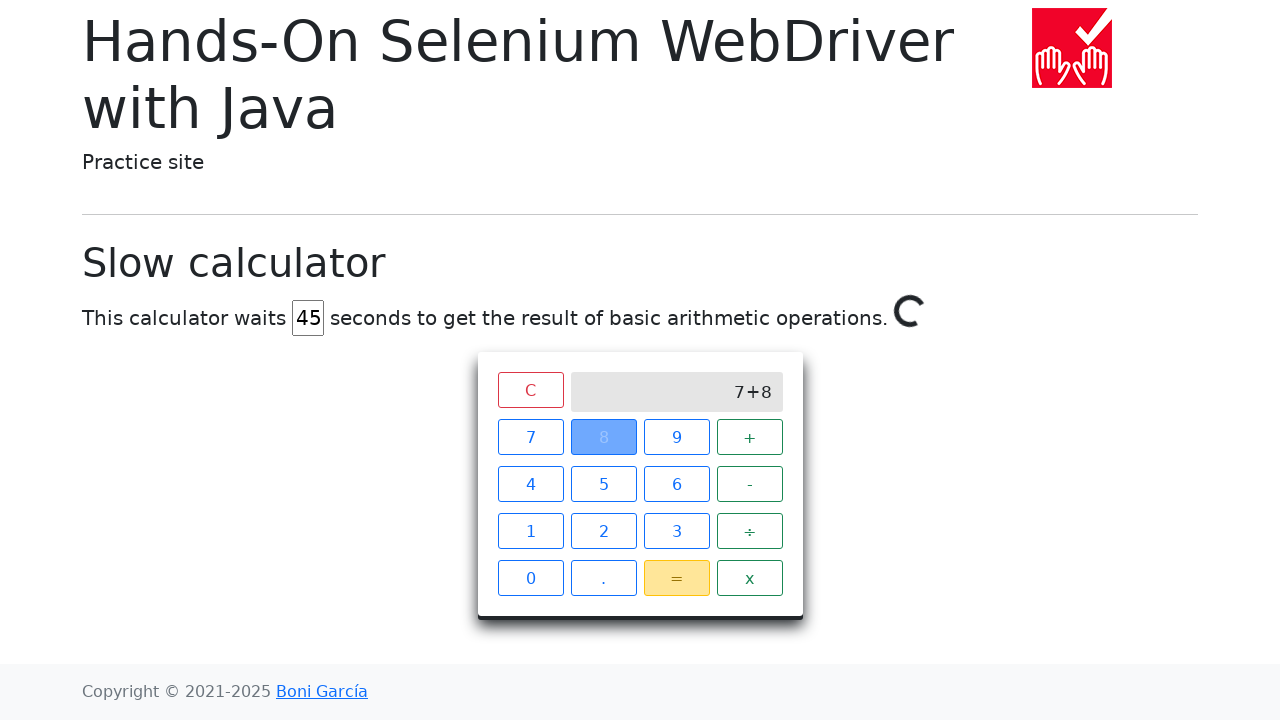

Result verified: calculator displayed 15 after 45 second delay
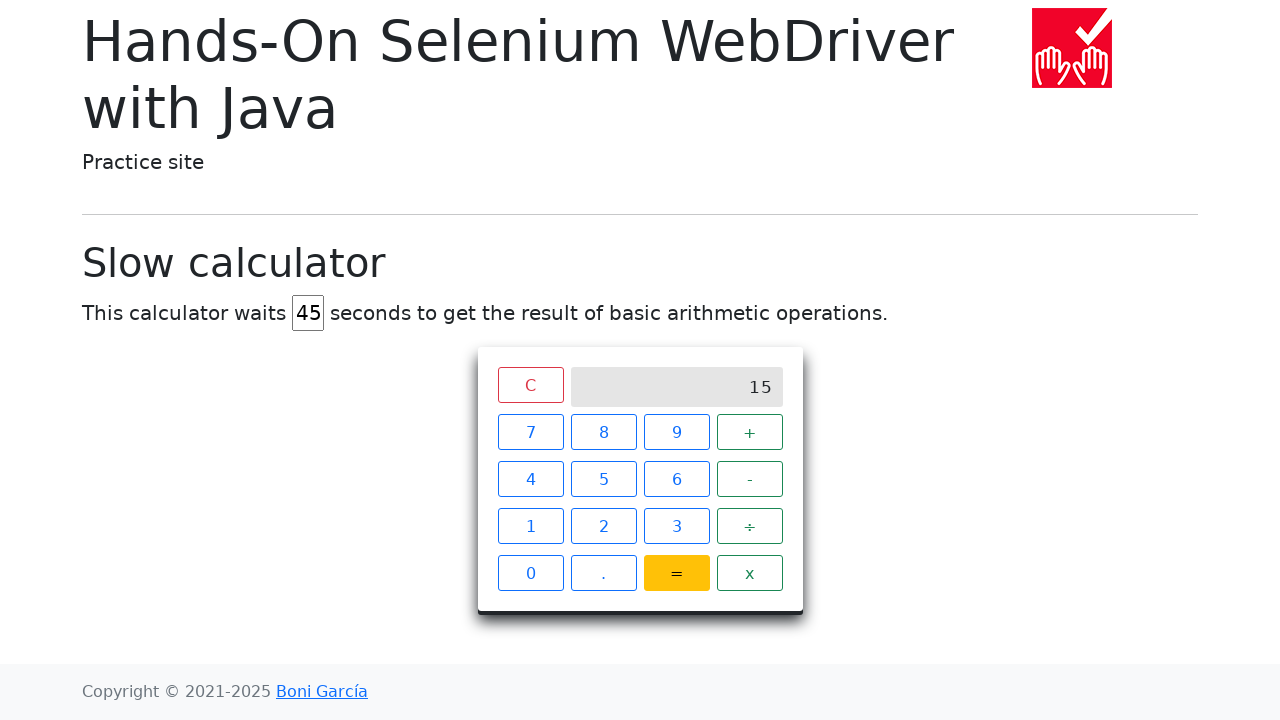

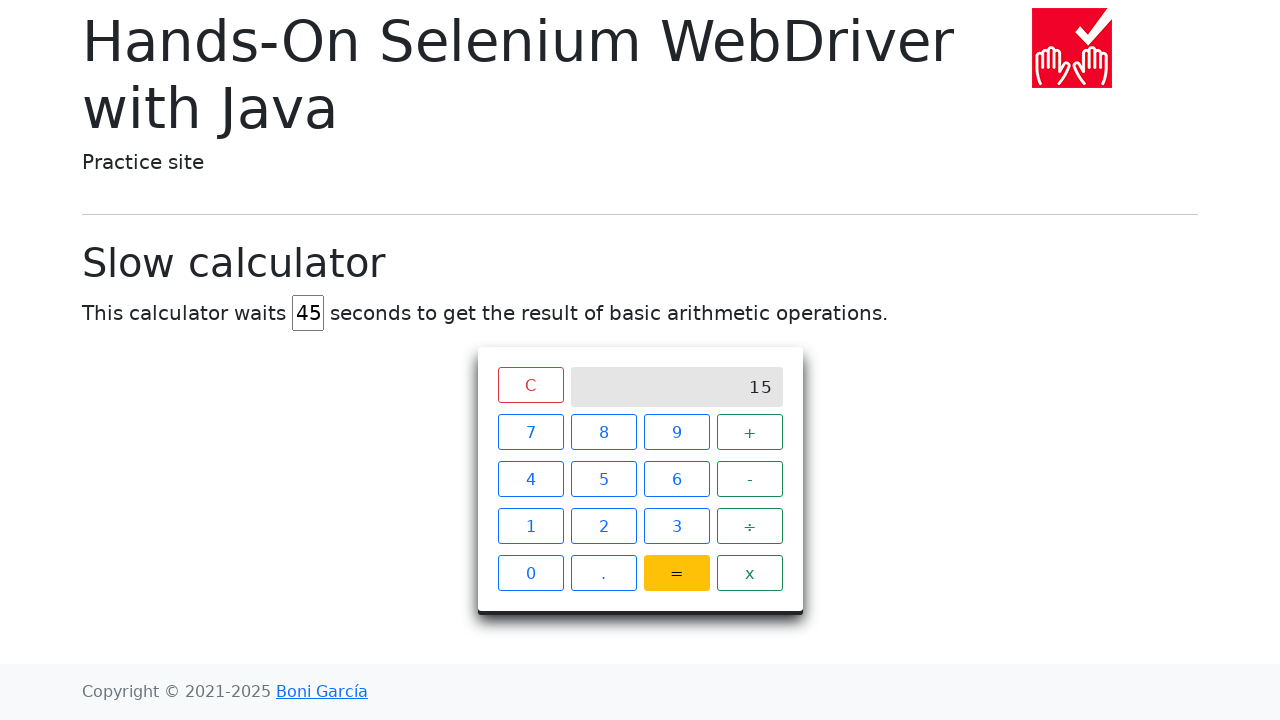